Tests multiple window handling by clicking a link that opens a new window, then switching between windows and verifying the page titles of each window.

Starting URL: https://the-internet.herokuapp.com/windows

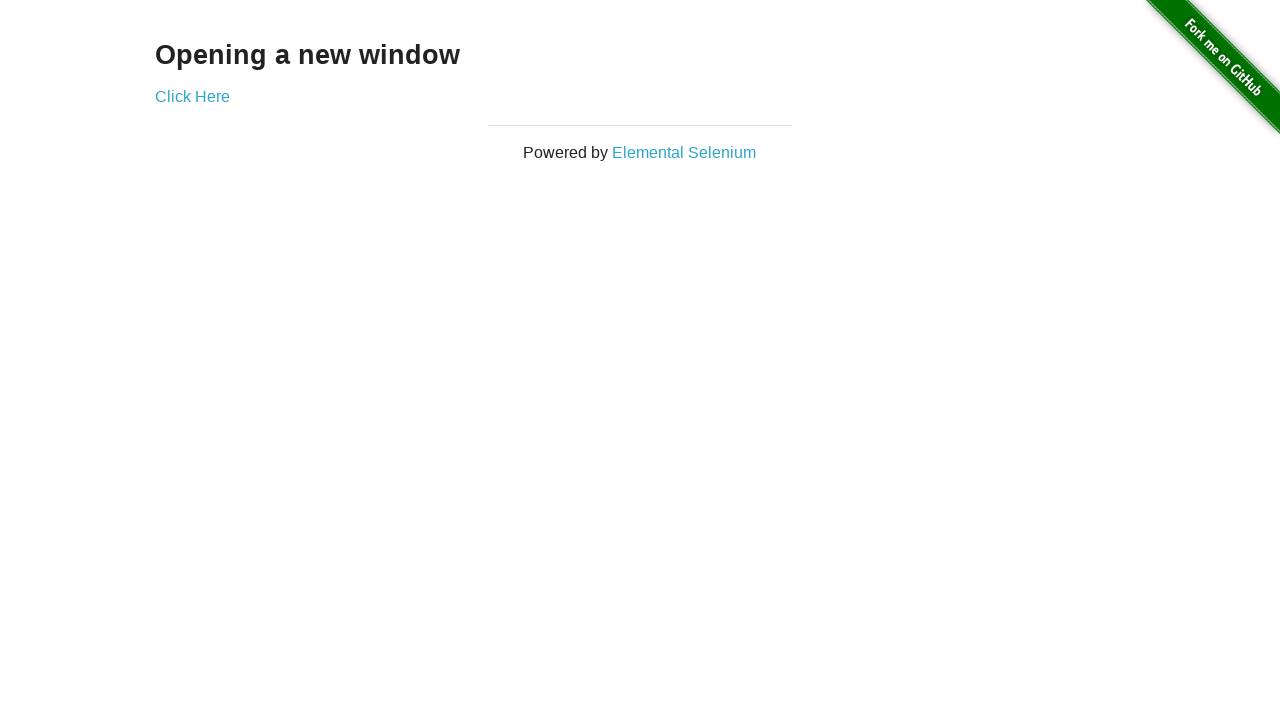

Clicked link to open new window at (192, 96) on .example a
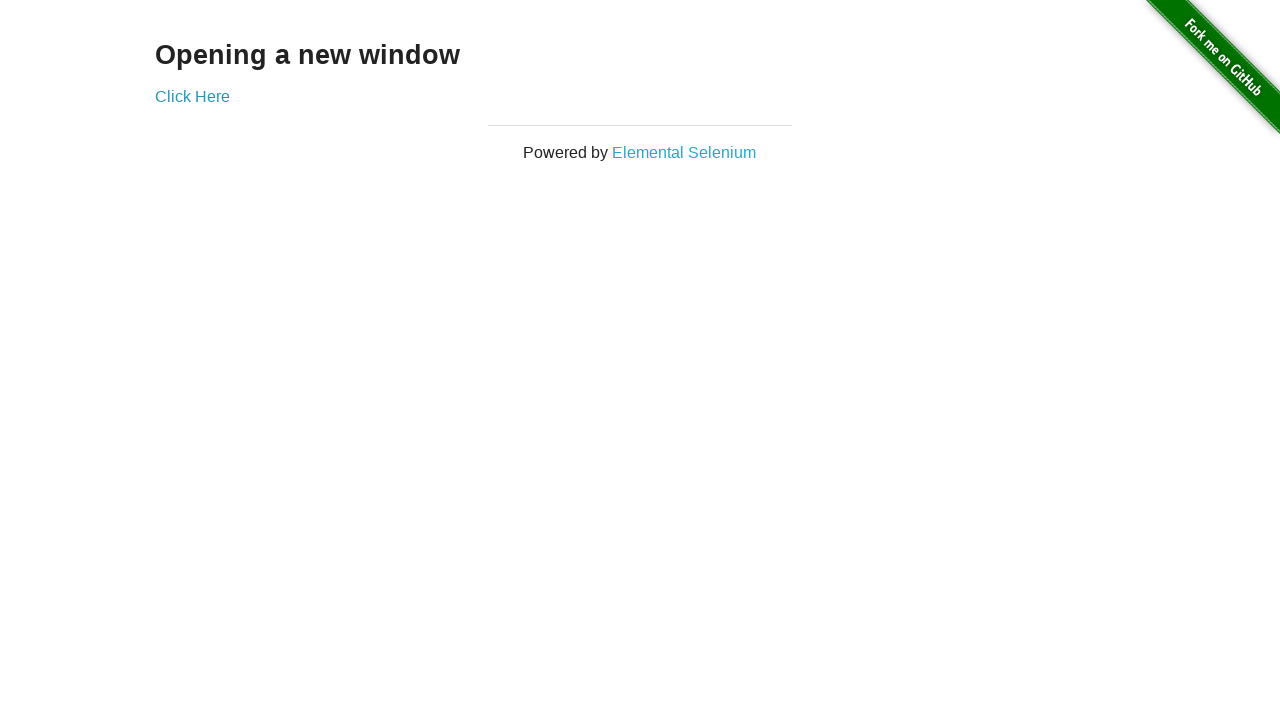

New page loaded
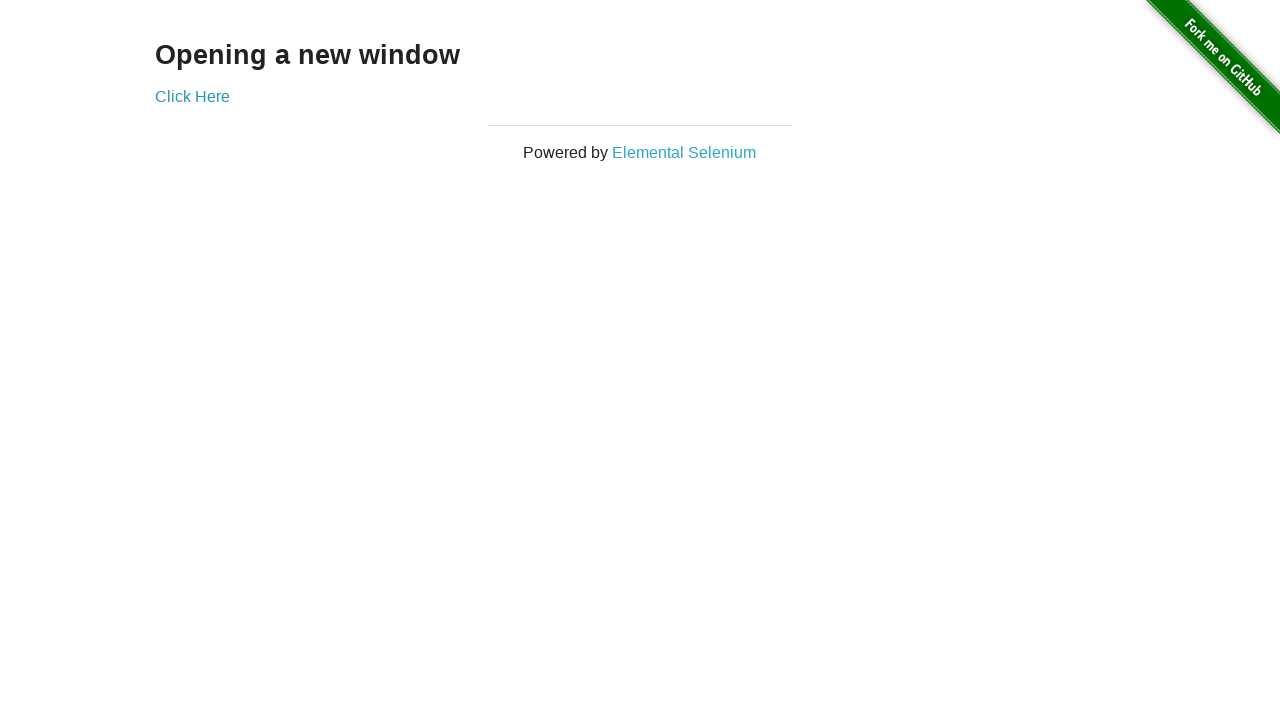

Verified original window title is 'The Internet'
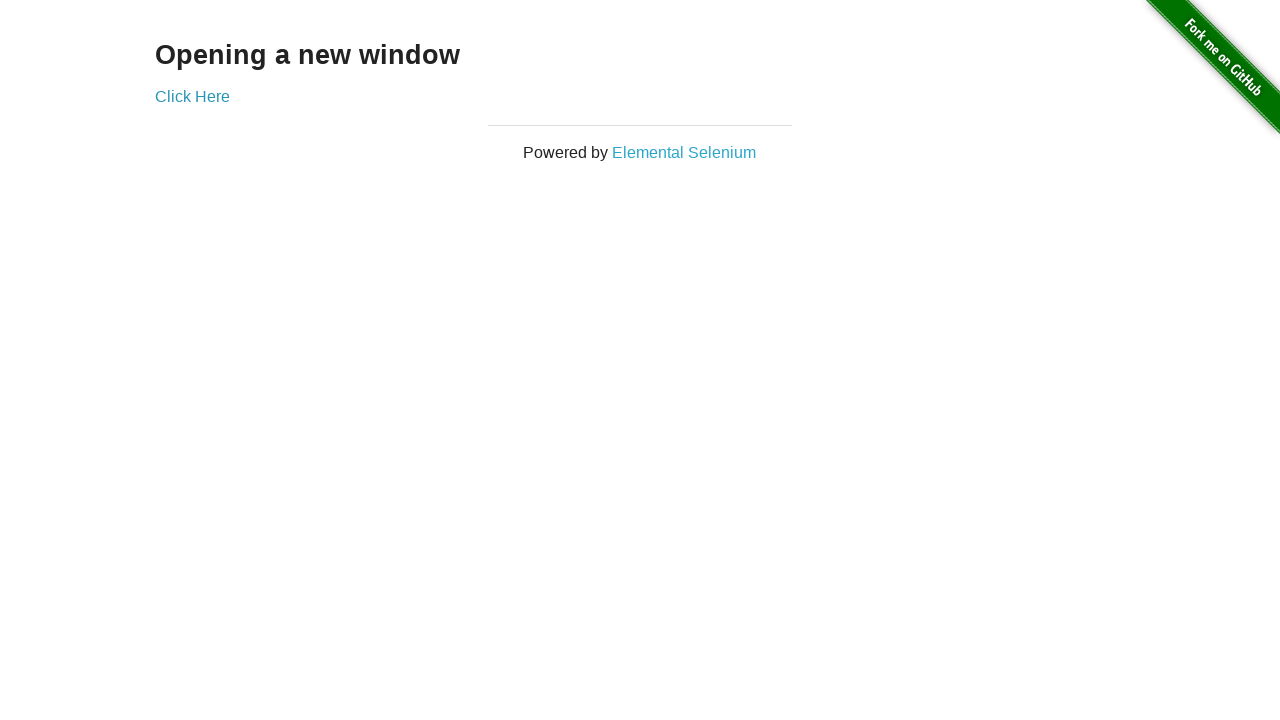

Waited for new window title to populate
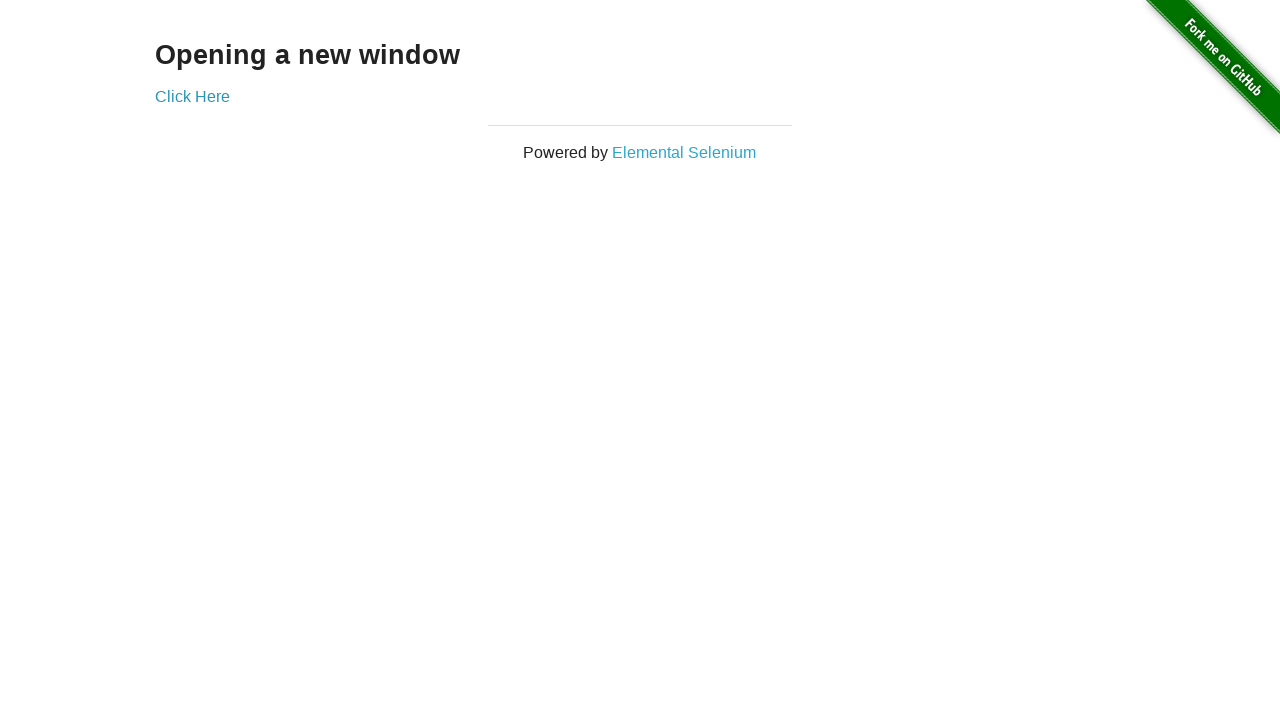

Verified new window title is 'New Window'
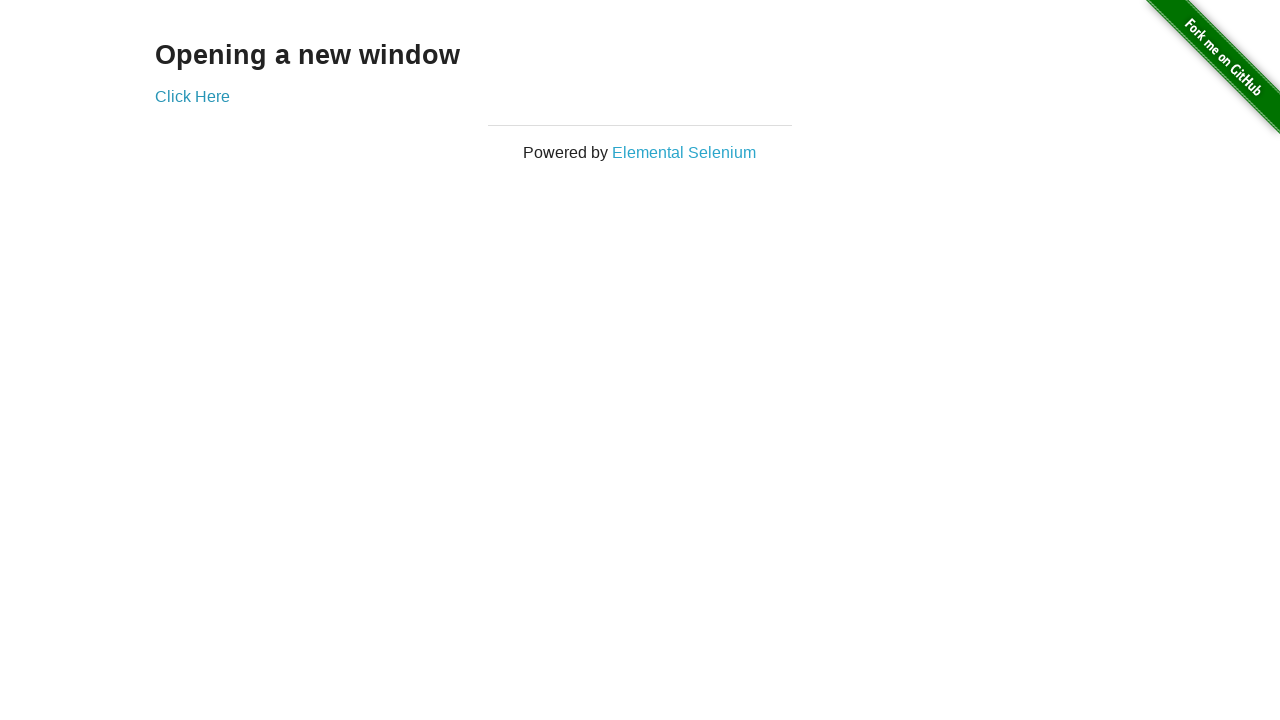

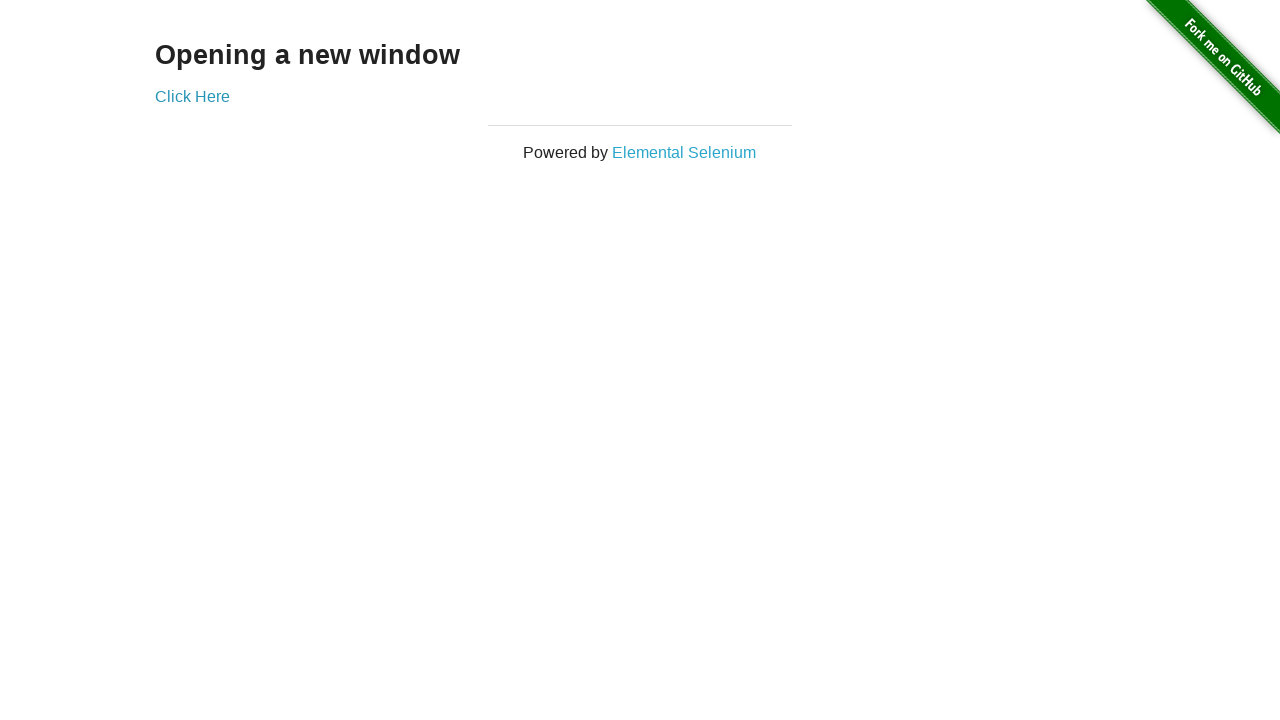